Navigates to the PlayStation 5 product page on PlayStation Direct and checks if the add to cart button element exists and is visible.

Starting URL: https://direct.playstation.com/en-us/consoles/console/playstation5-console.3005816

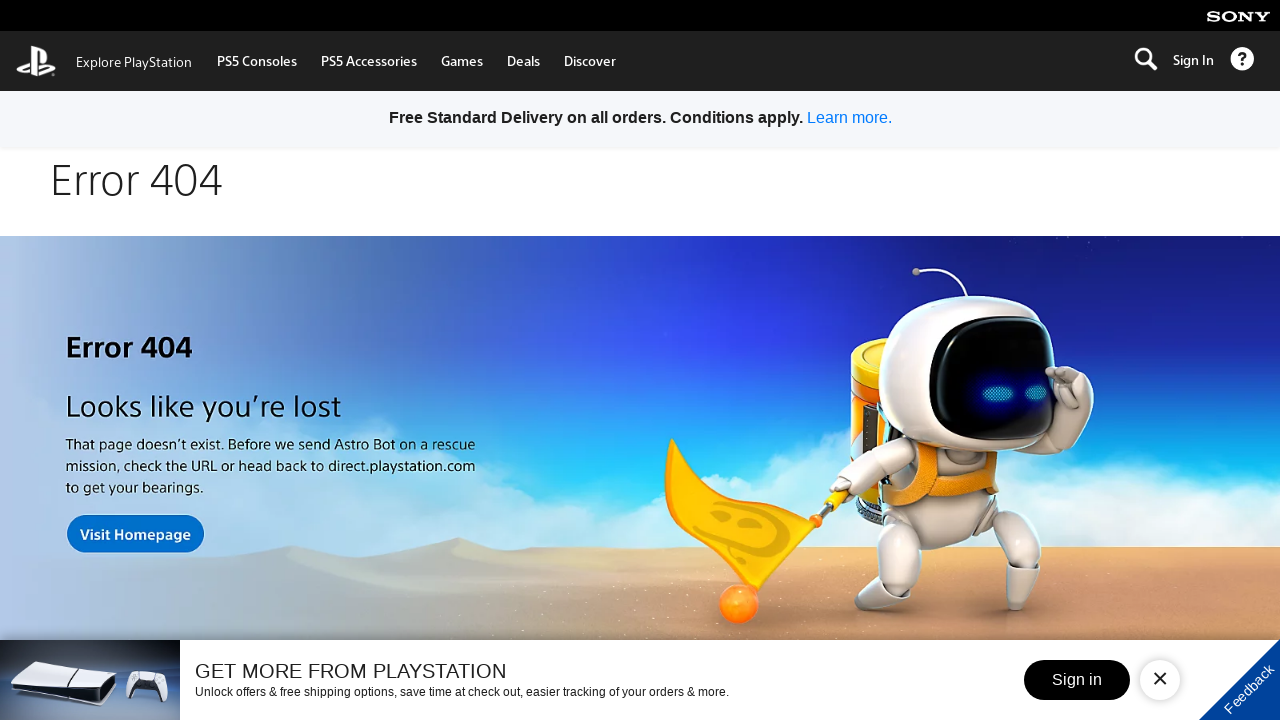

Located the add to cart button element
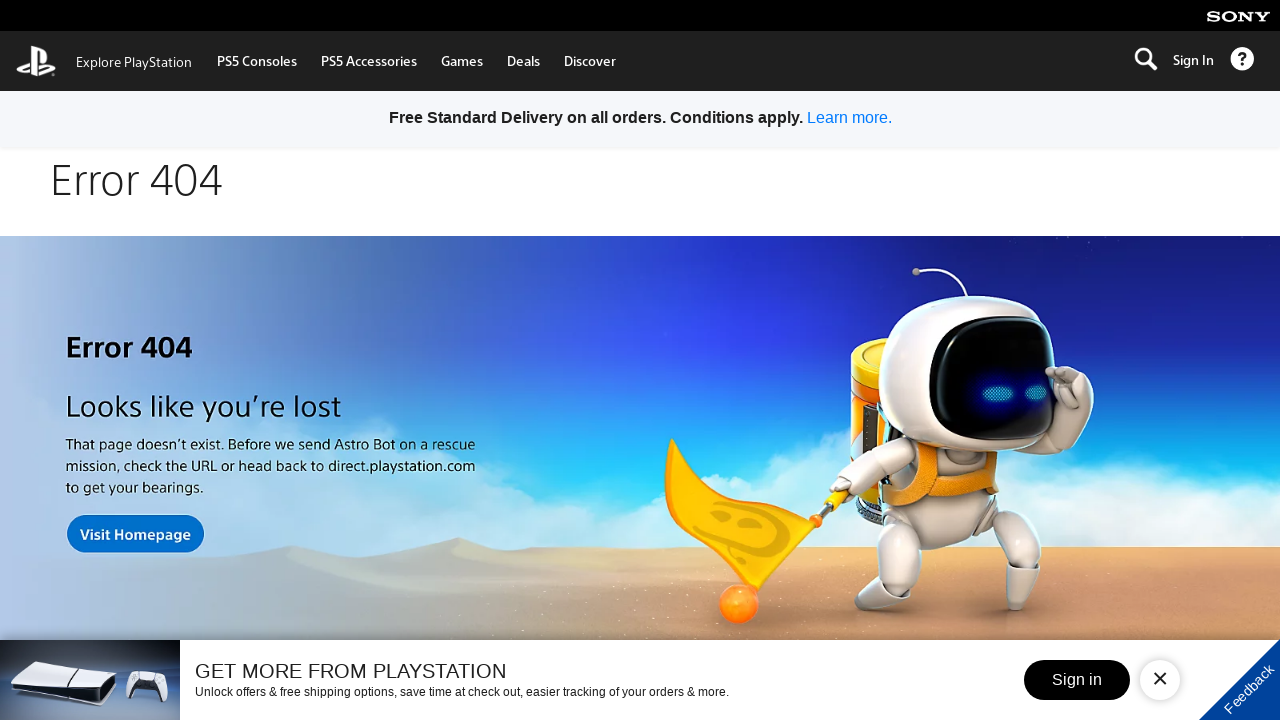

Add to cart button element not found on page
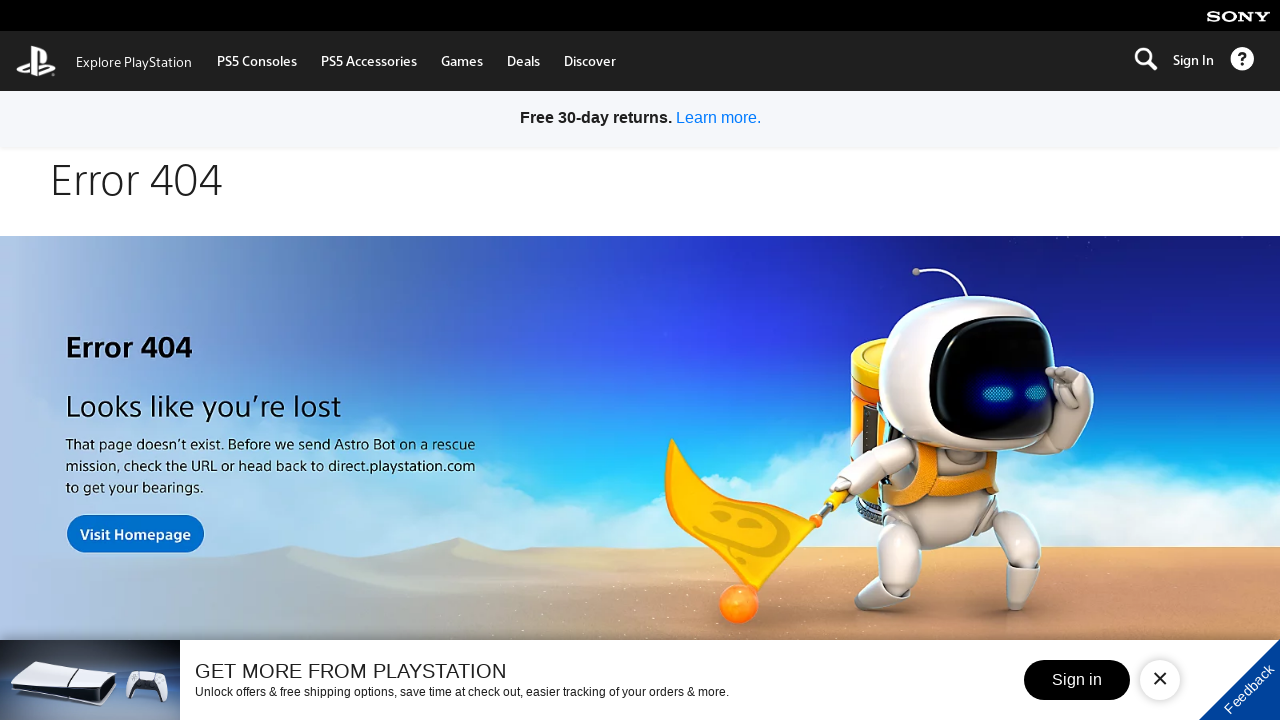

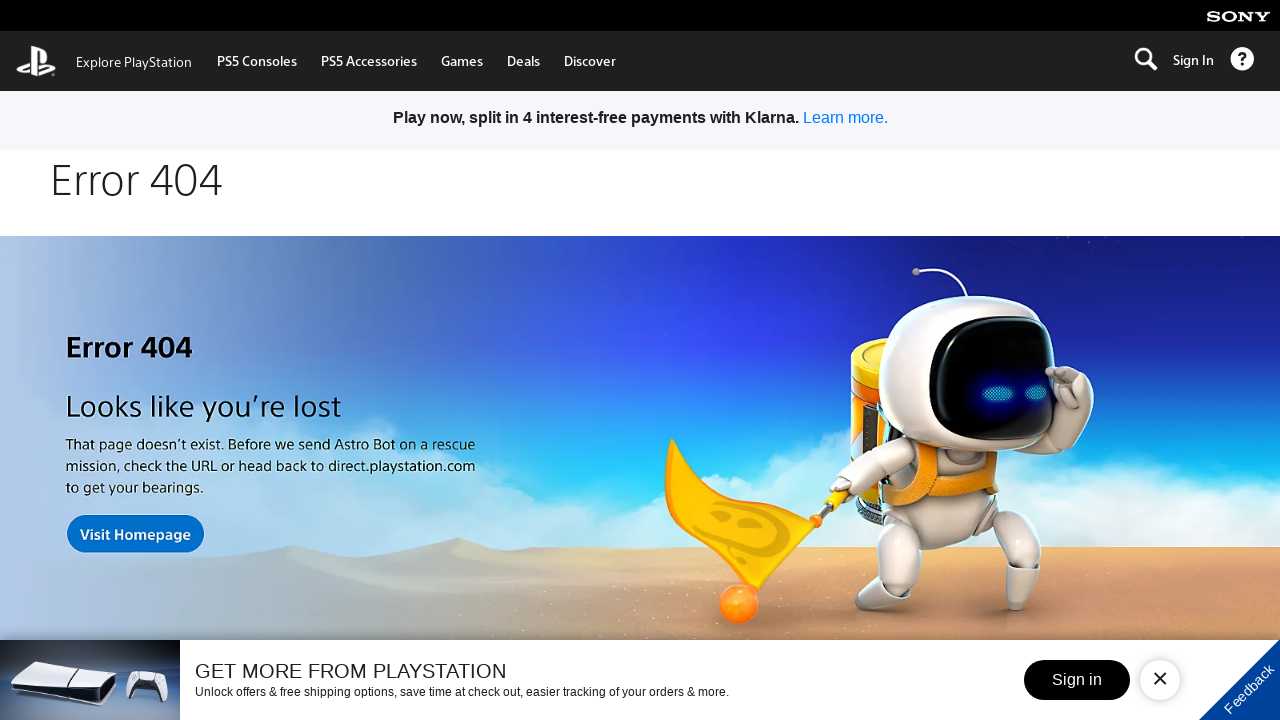